Navigates to Jesus Calls website using Firefox browser to verify the page loads successfully

Starting URL: http://www.jesuscalls.org

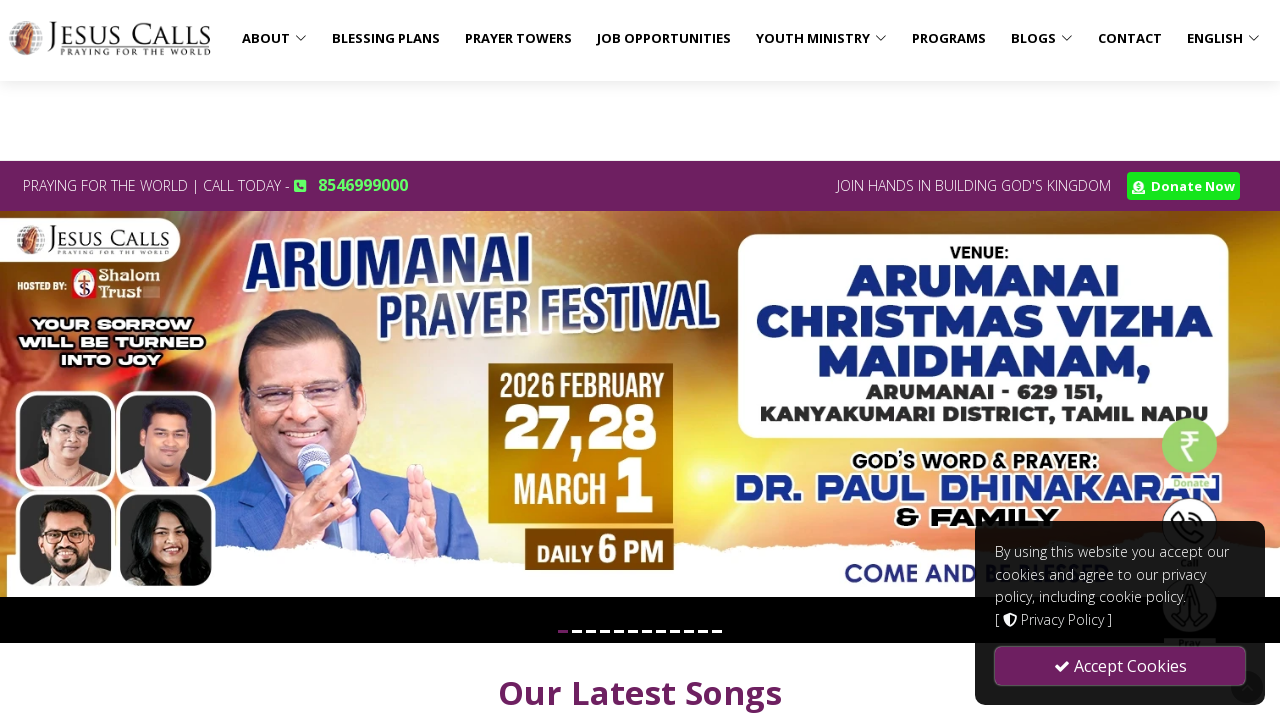

Waited for DOM content to load on Jesus Calls website
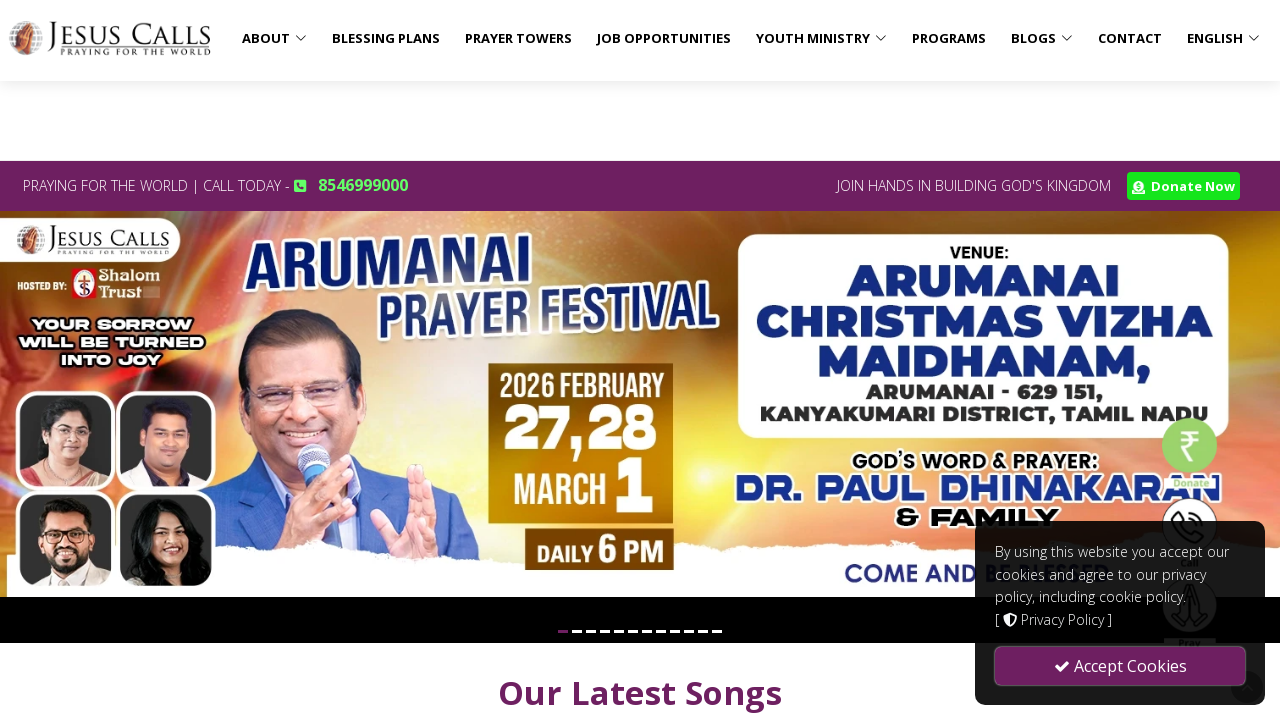

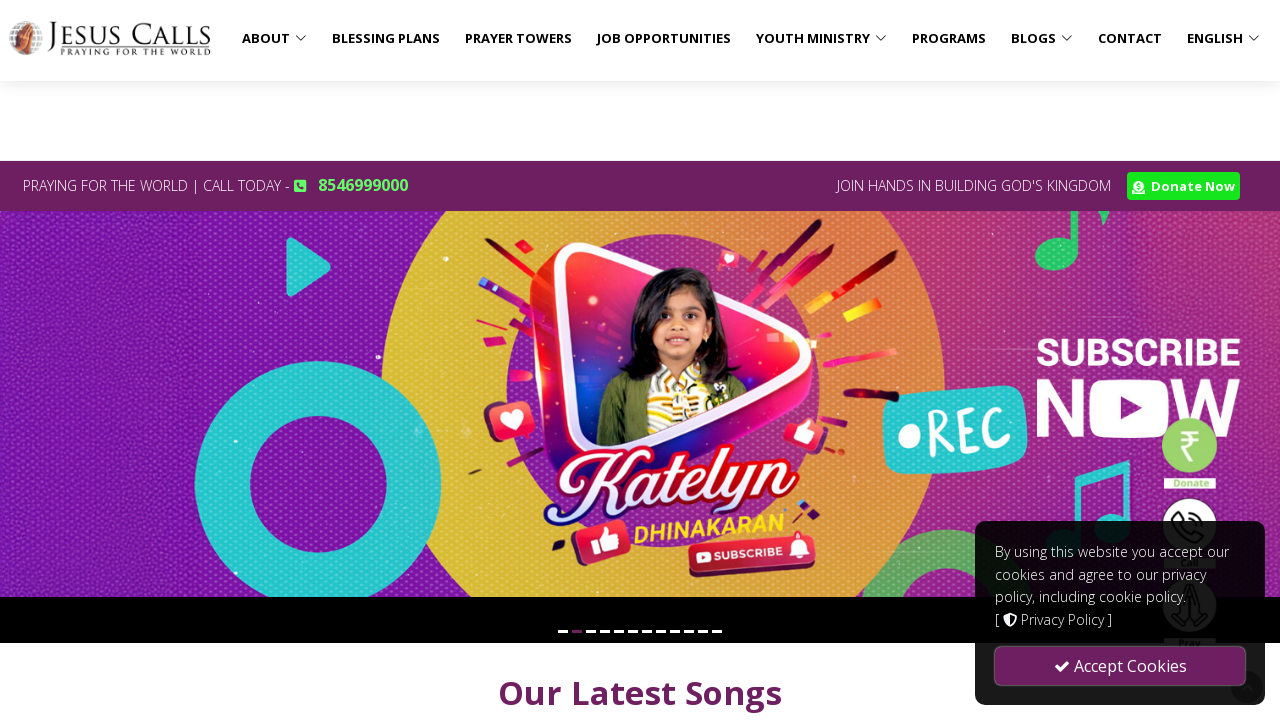